Tests keyboard press functionality by clicking on input target and pressing a key, then verifying the result

Starting URL: https://the-internet.herokuapp.com/key_presses

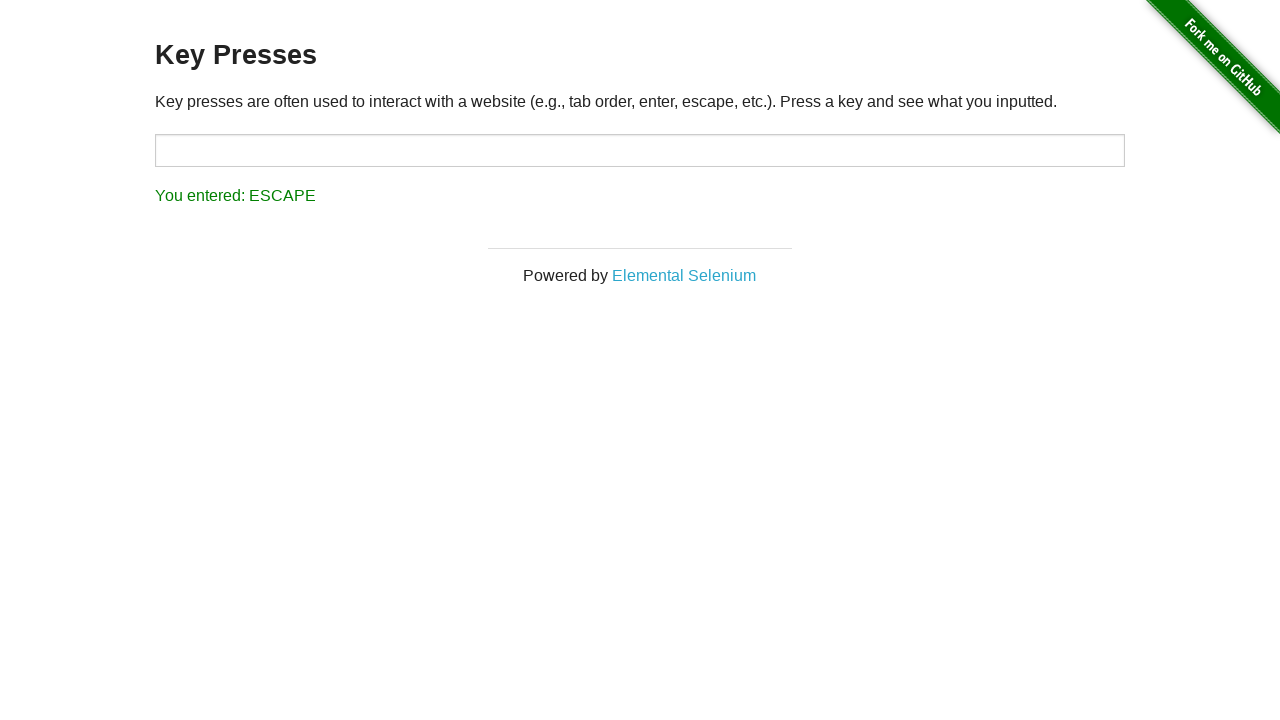

Waited for page to fully load (networkidle state)
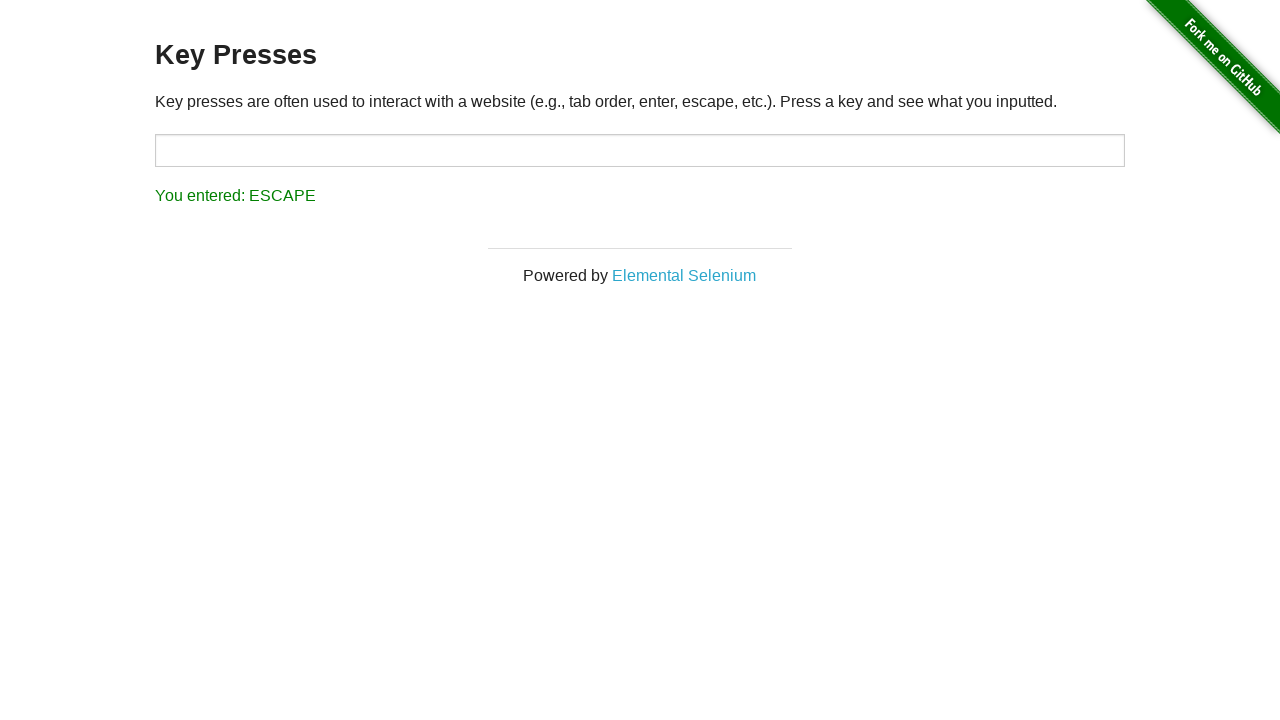

Clicked on the target input field at (640, 150) on [id='target']
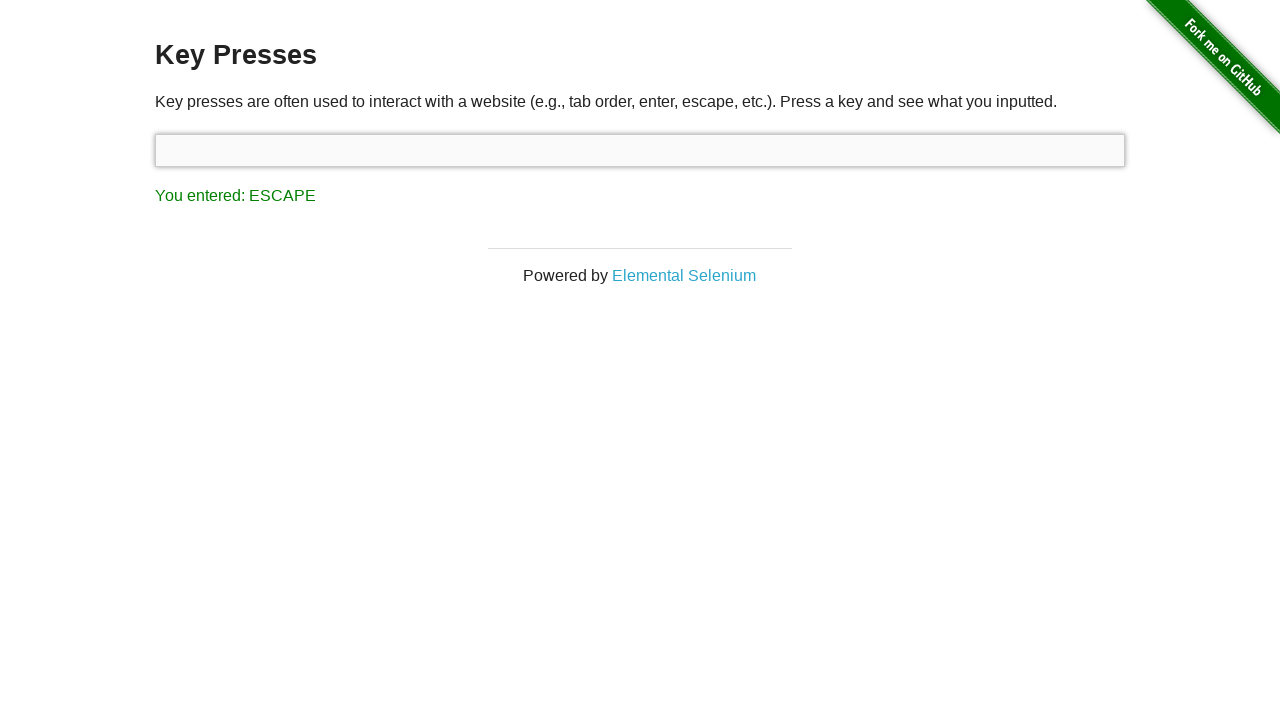

Pressed the 'a' key on the target input field on [id='target']
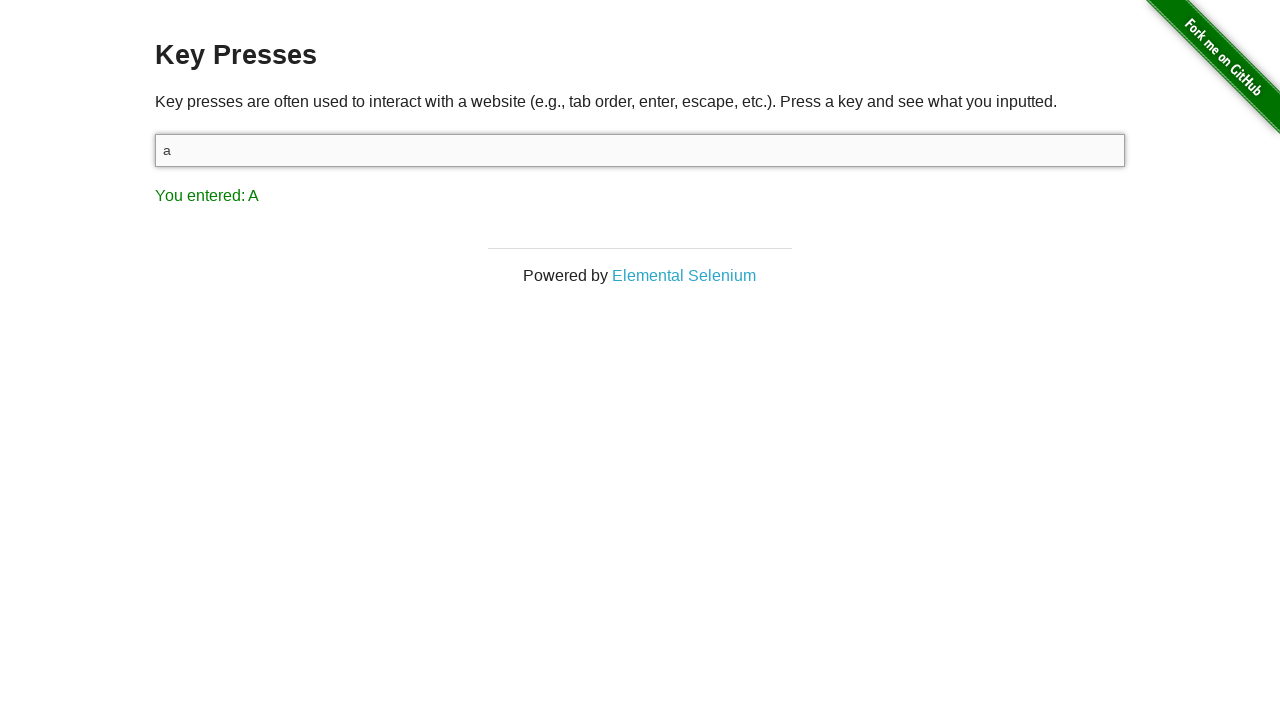

Verified that the result element displays 'You entered: A'
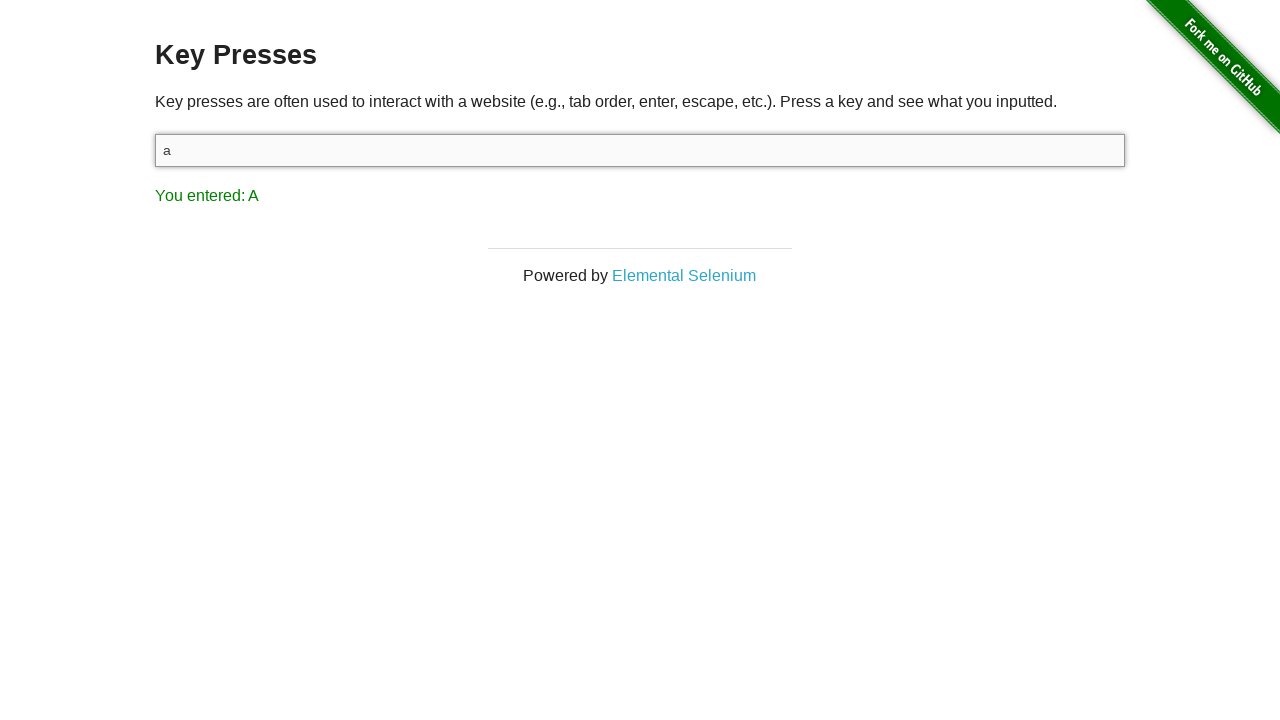

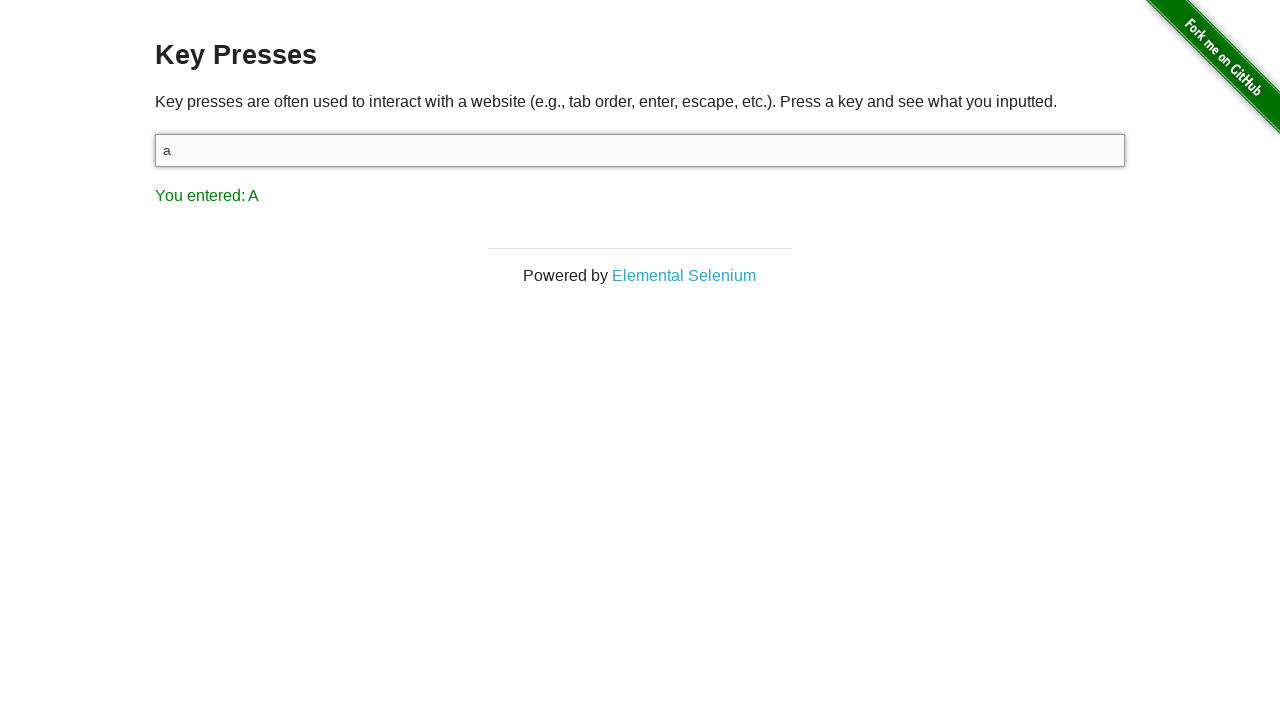